Tests radio button selection by checking a radio button and verifying its state

Starting URL: https://www.rahulshettyacademy.com/AutomationPractice/

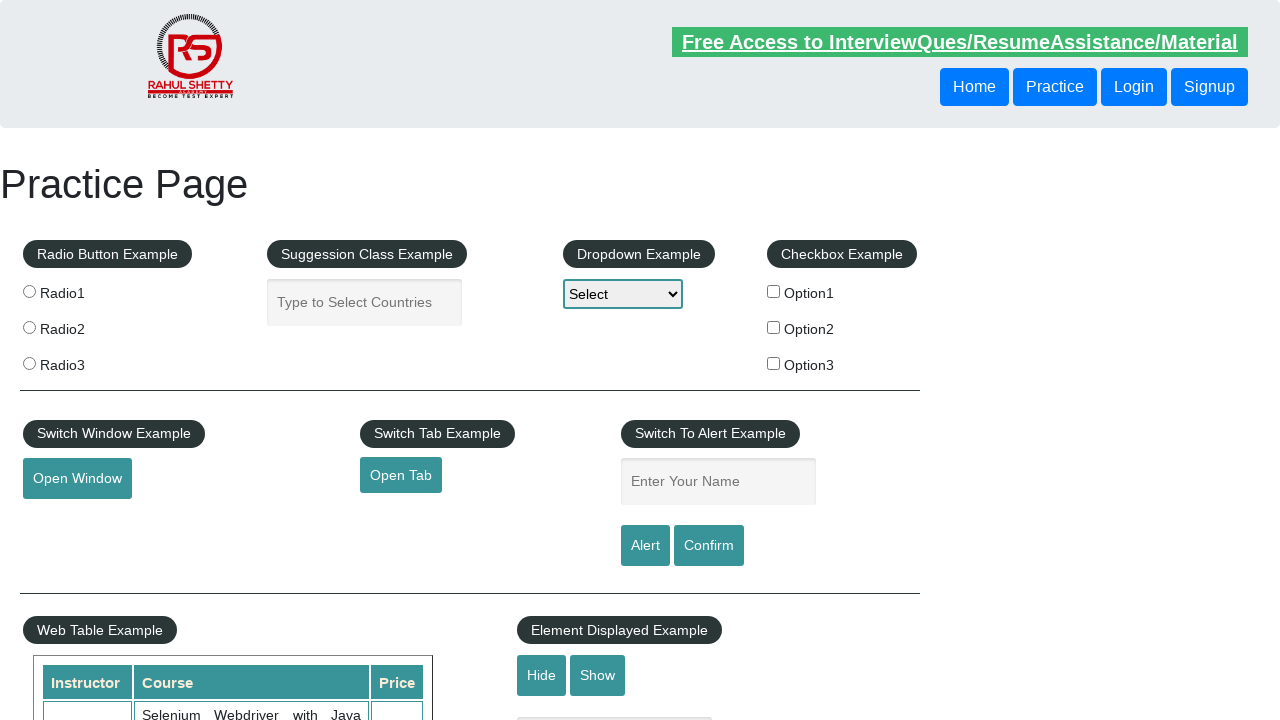

Navigated to Rahul Shetty Academy automation practice page
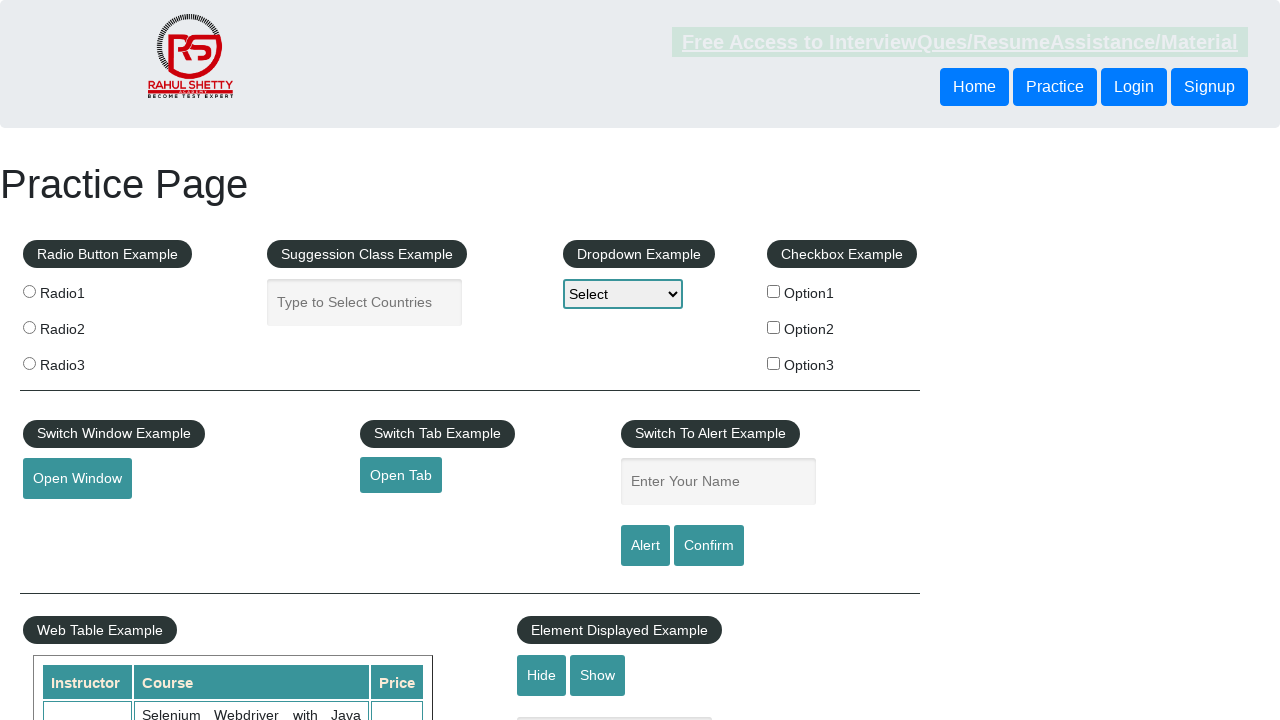

Selected radio button 2 at (29, 327) on [value='radio2']
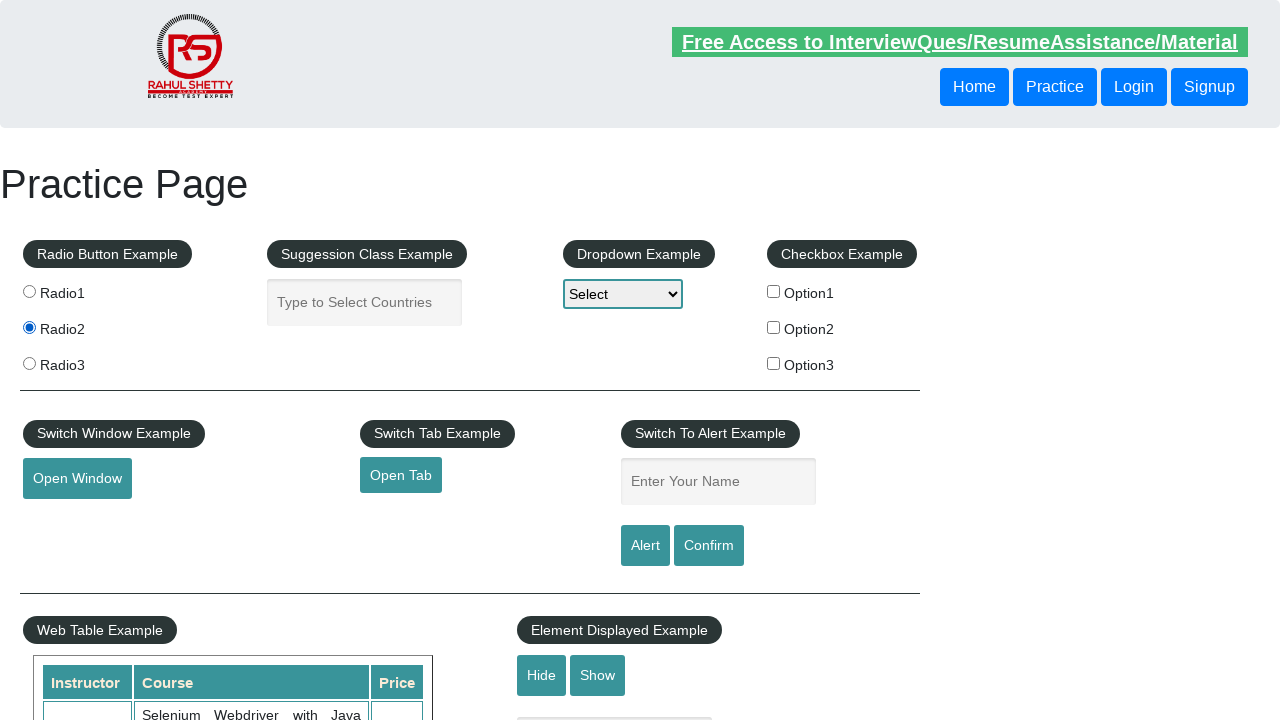

Verified that radio button 2 is checked
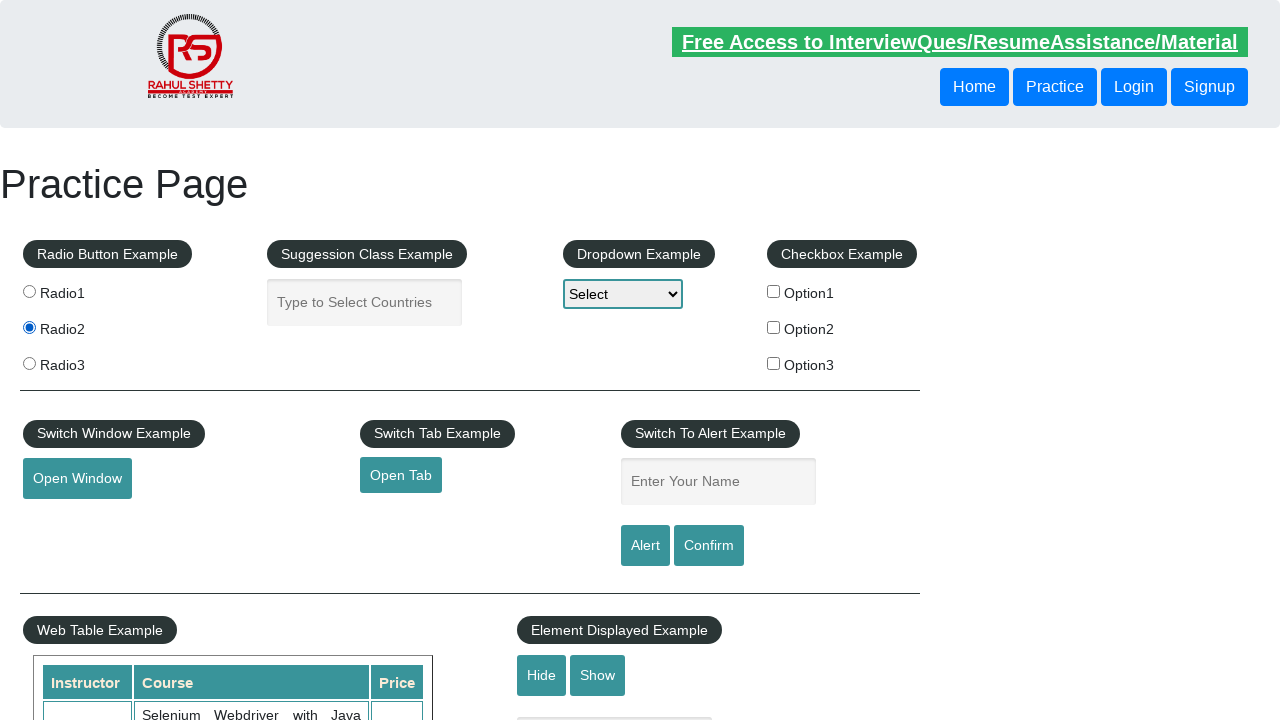

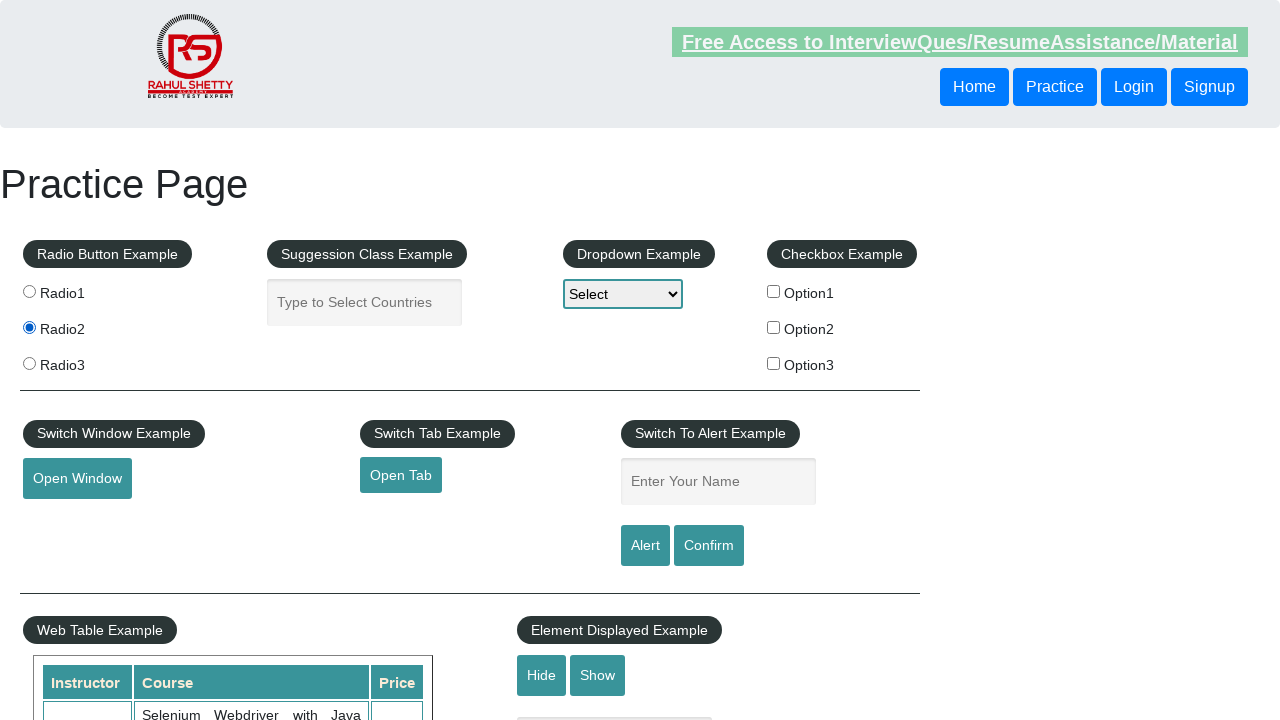